Navigates to the Sauce Demo website and sets the browser window size

Starting URL: https://www.saucedemo.com/

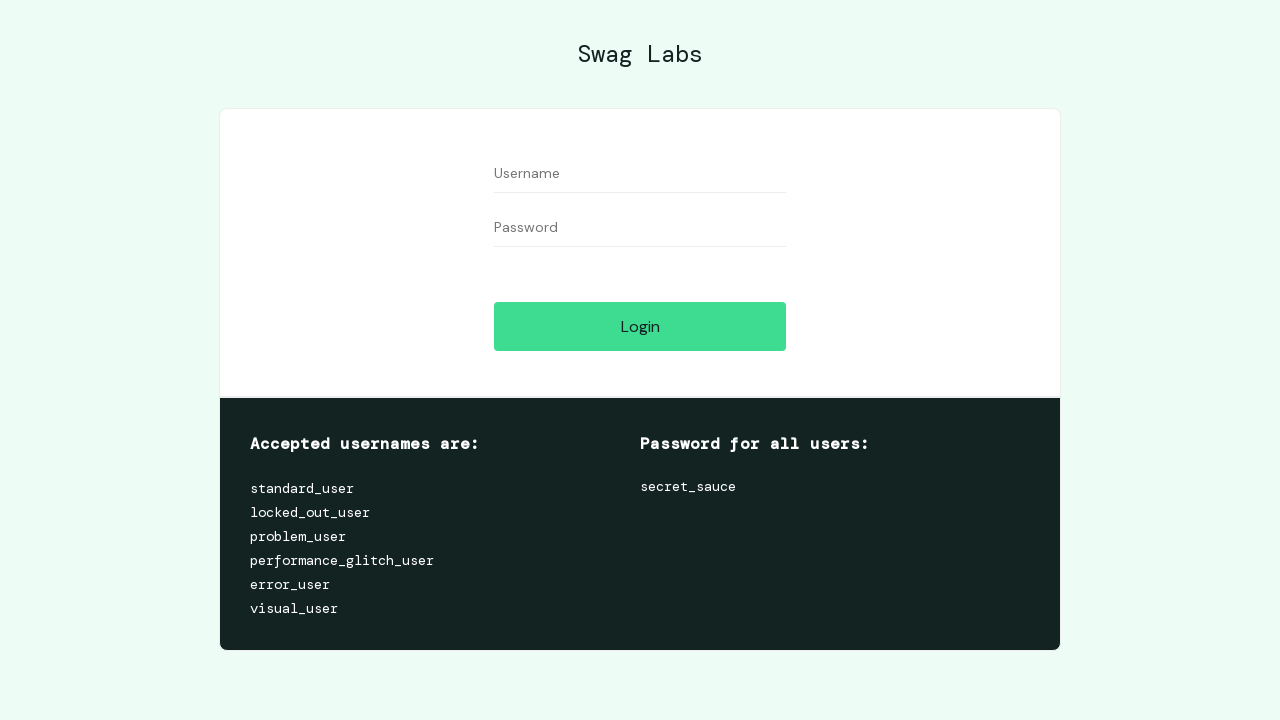

Set browser window size to 1920x1080
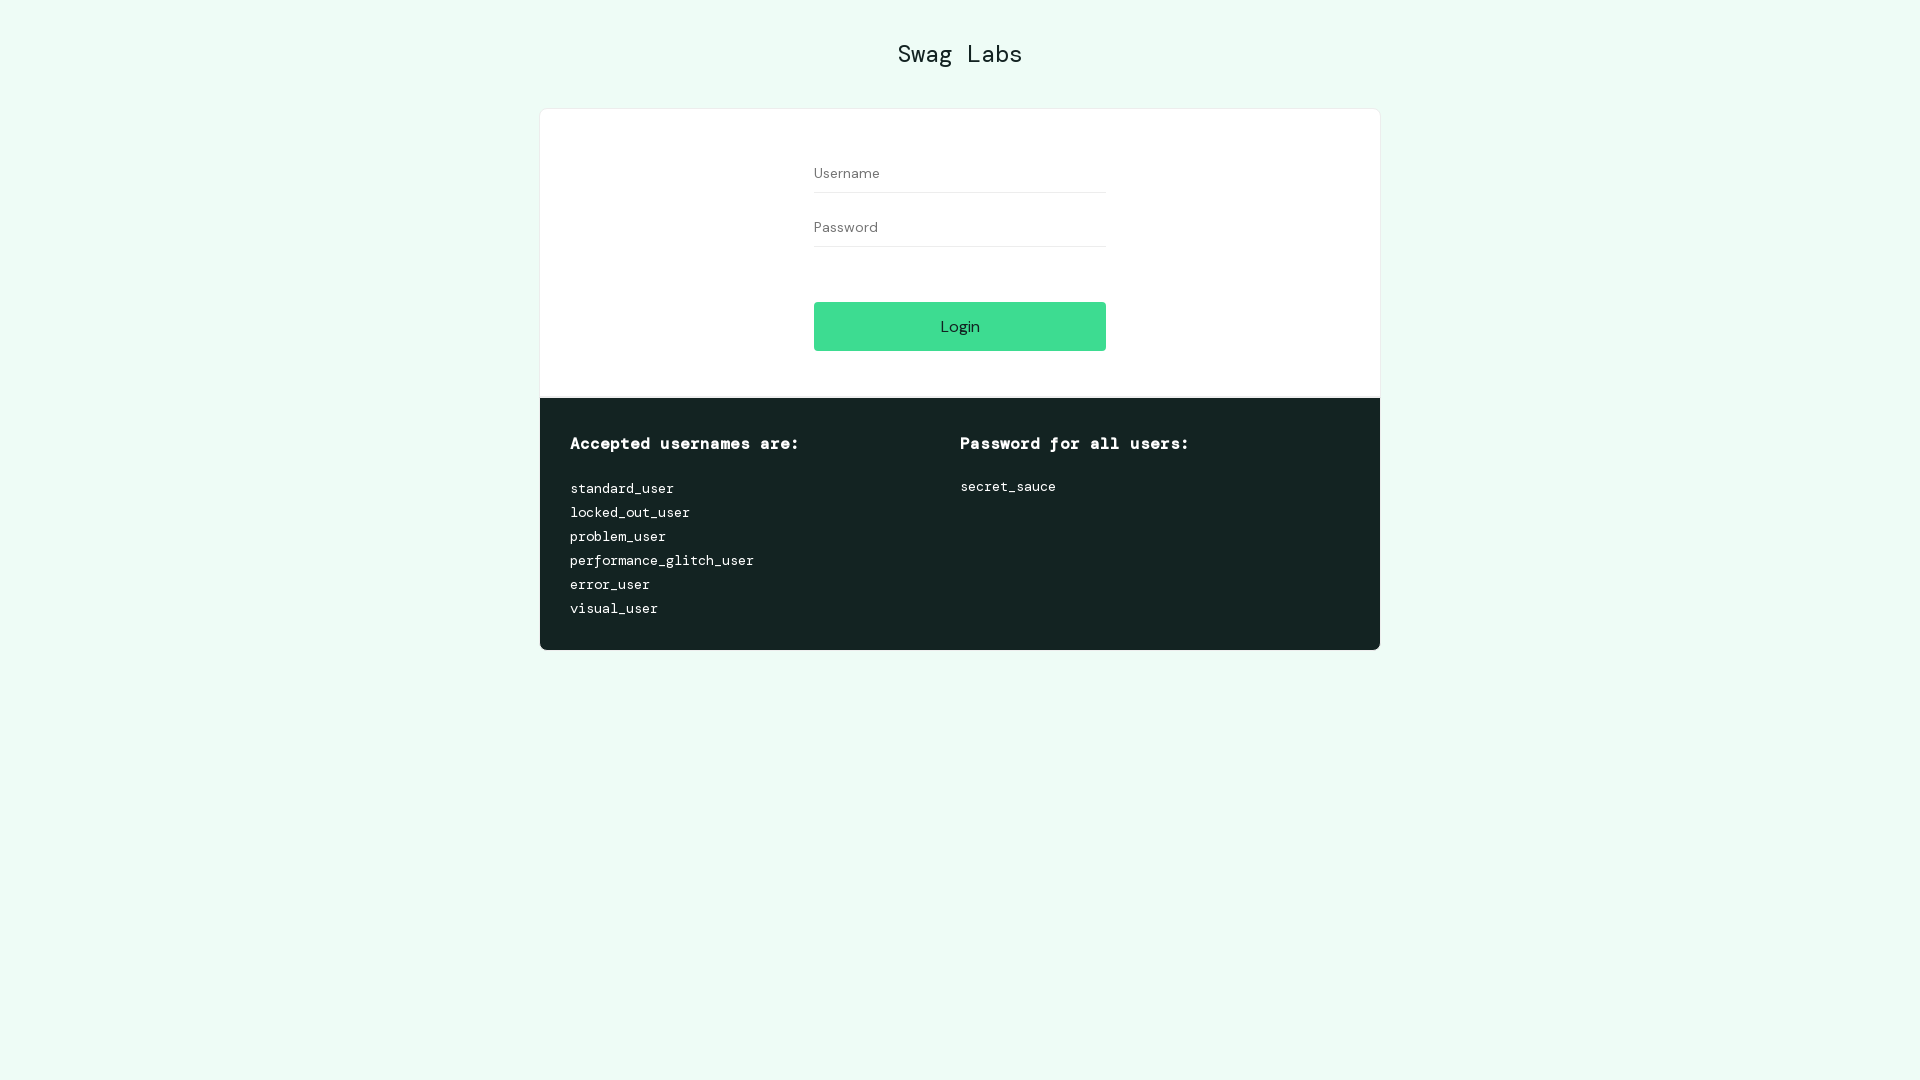

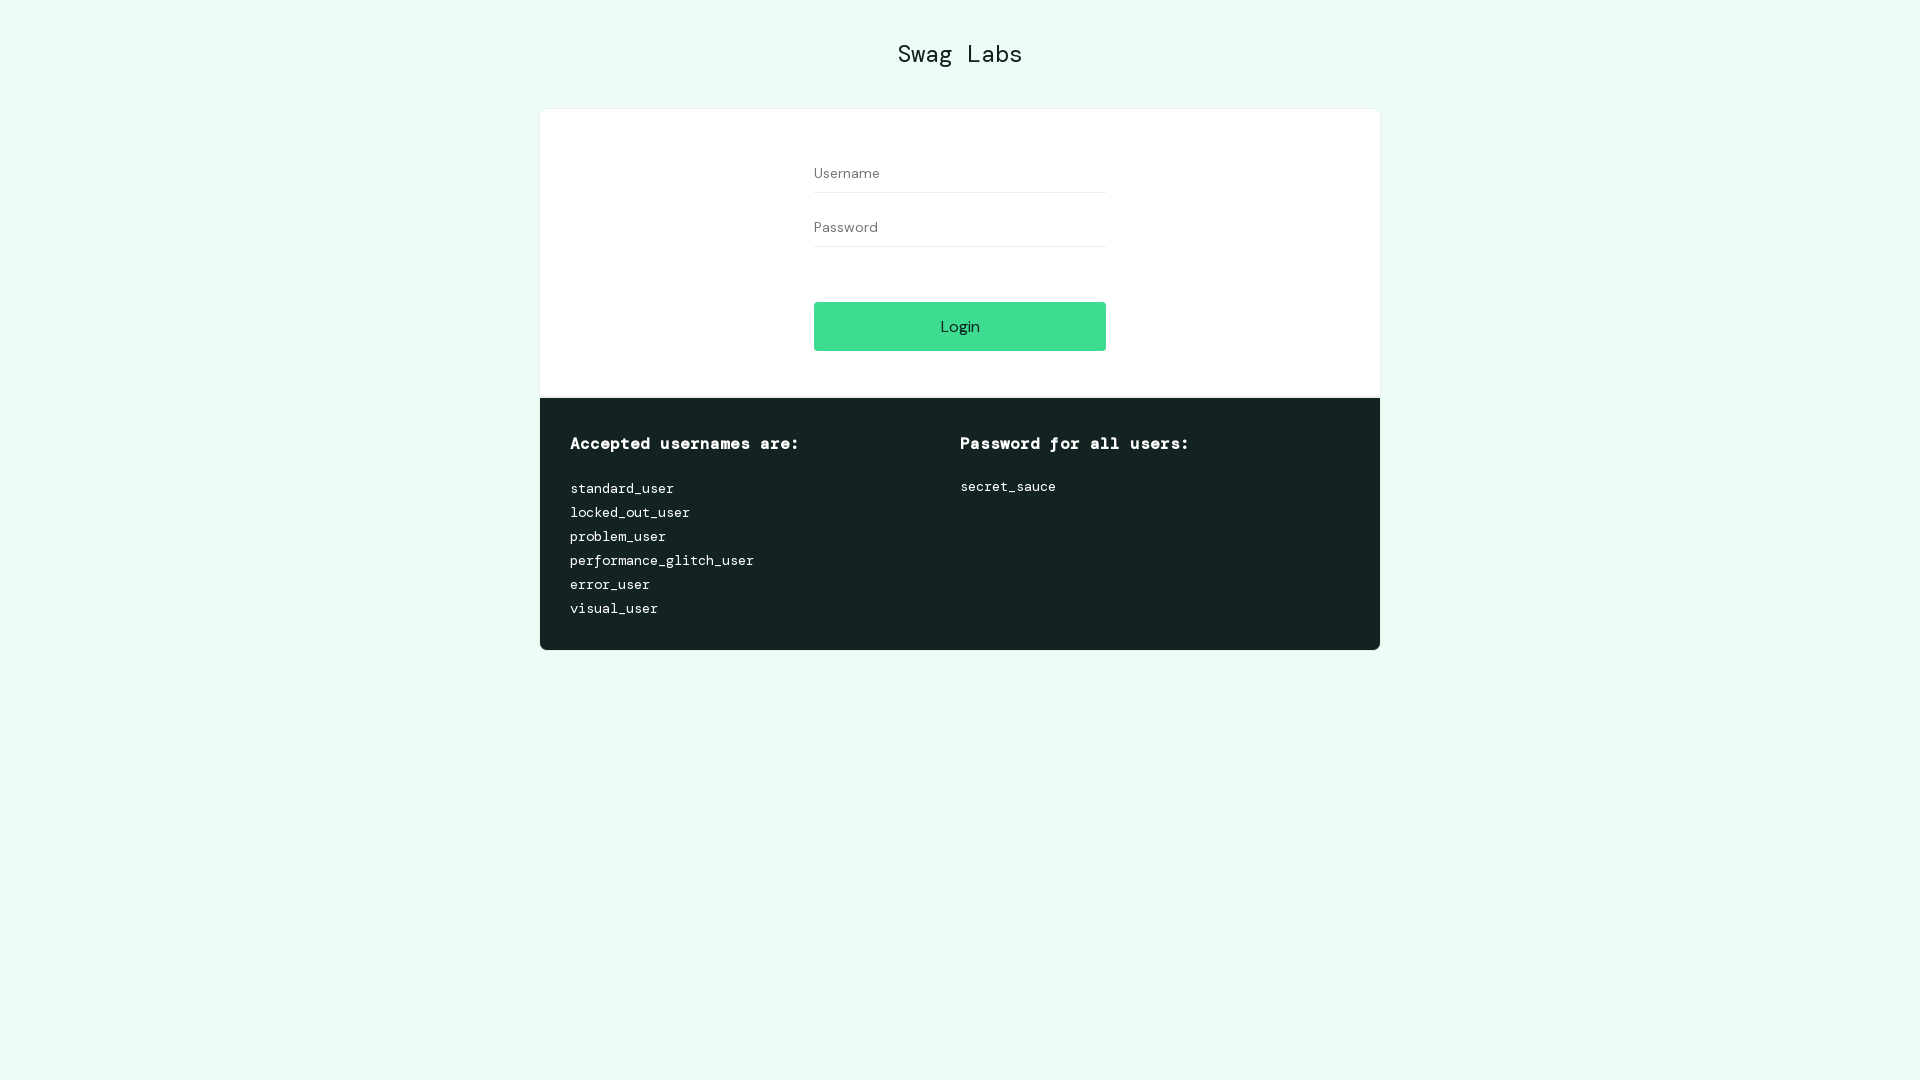